Tests the login form validation by attempting to submit without entering a username and verifying the error message is displayed

Starting URL: https://saucedemo.com

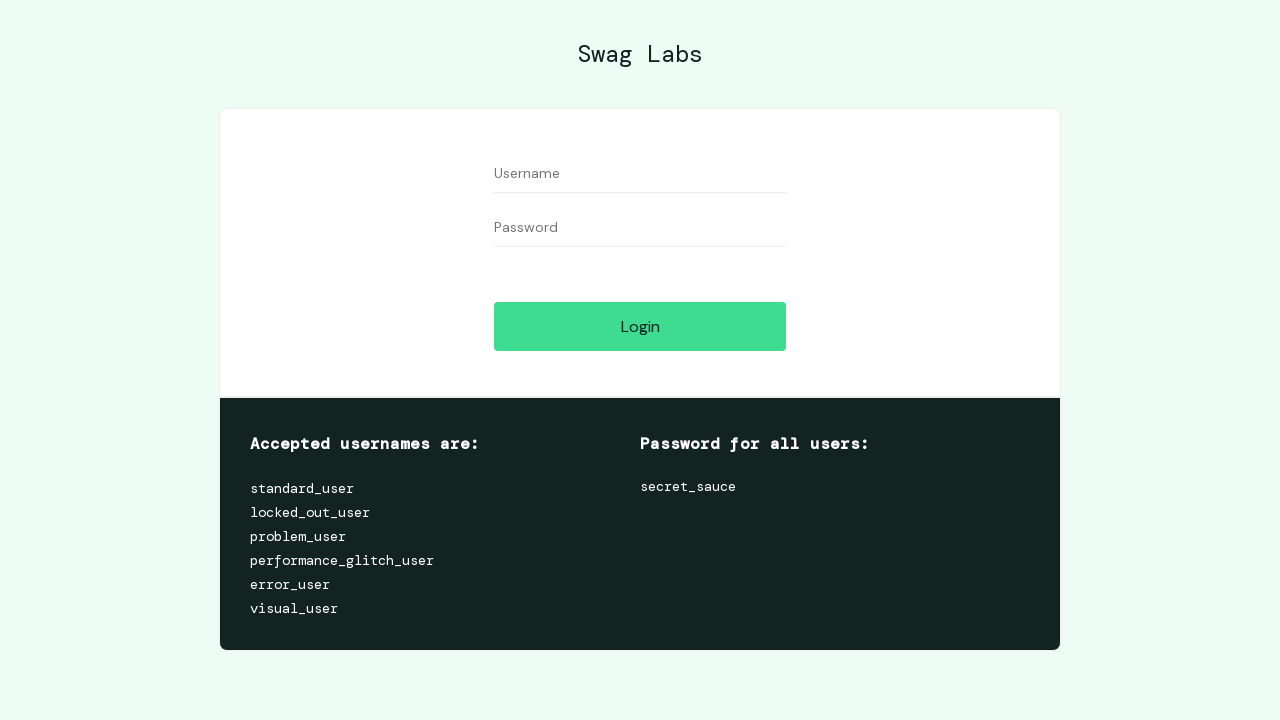

Navigated to Sauce Demo login page
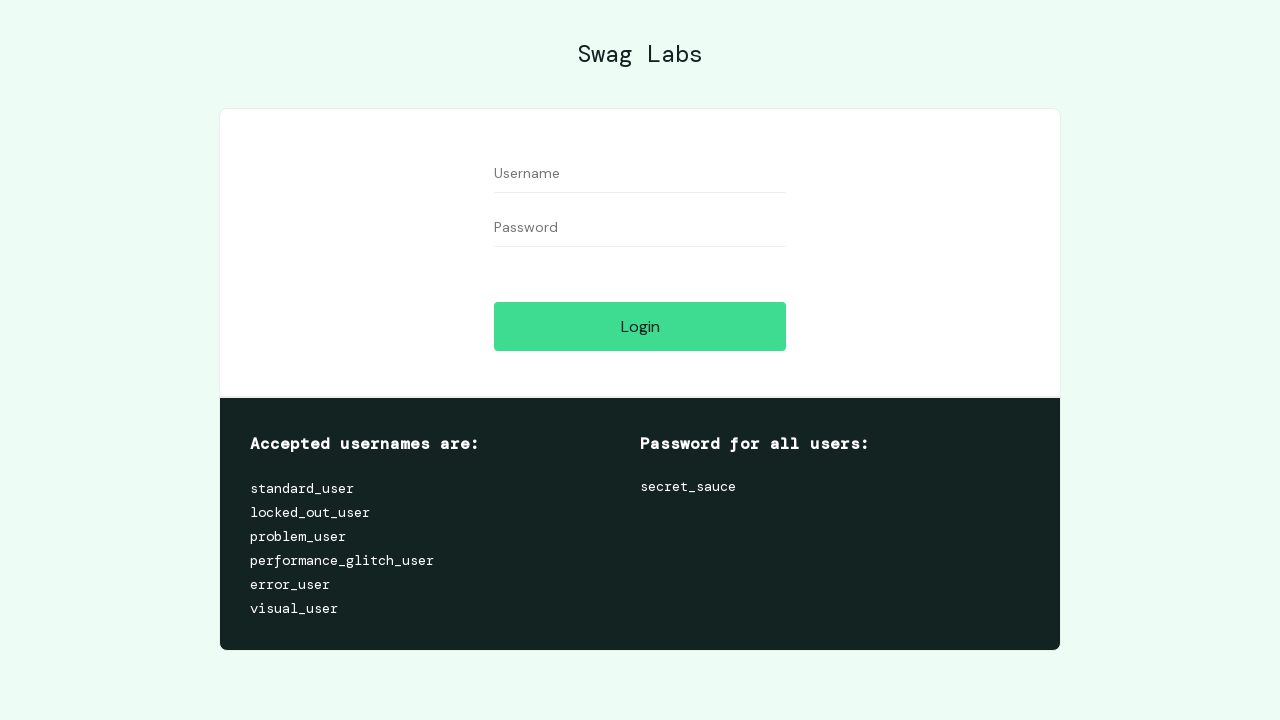

Clicked login button without entering credentials at (640, 326) on [name="login-button"]
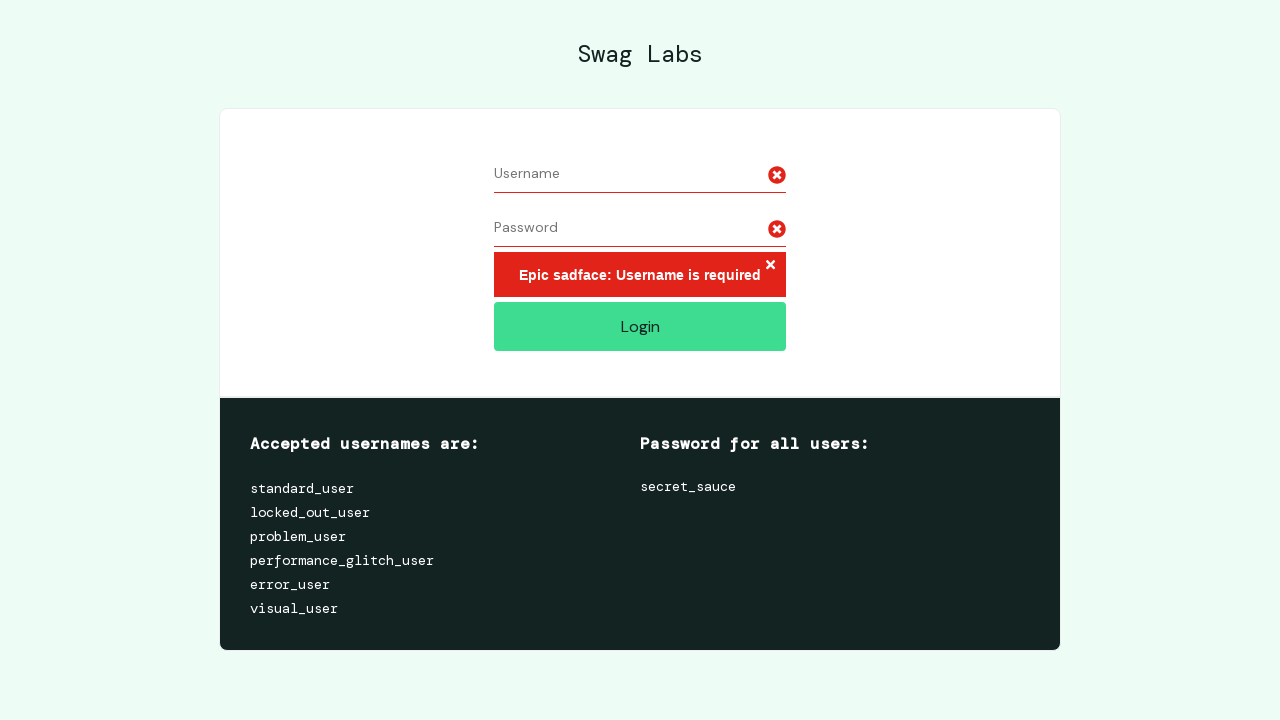

Error message element appeared
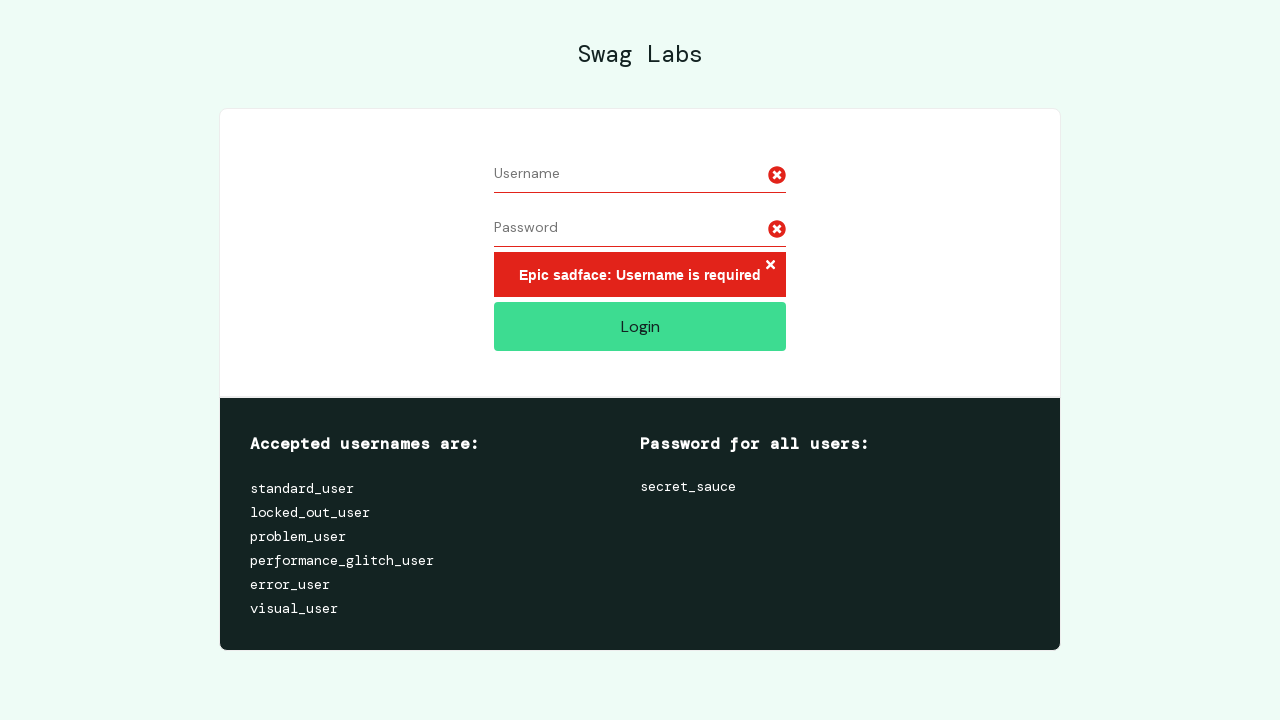

Verified error message displays 'Epic sadface: Username is required'
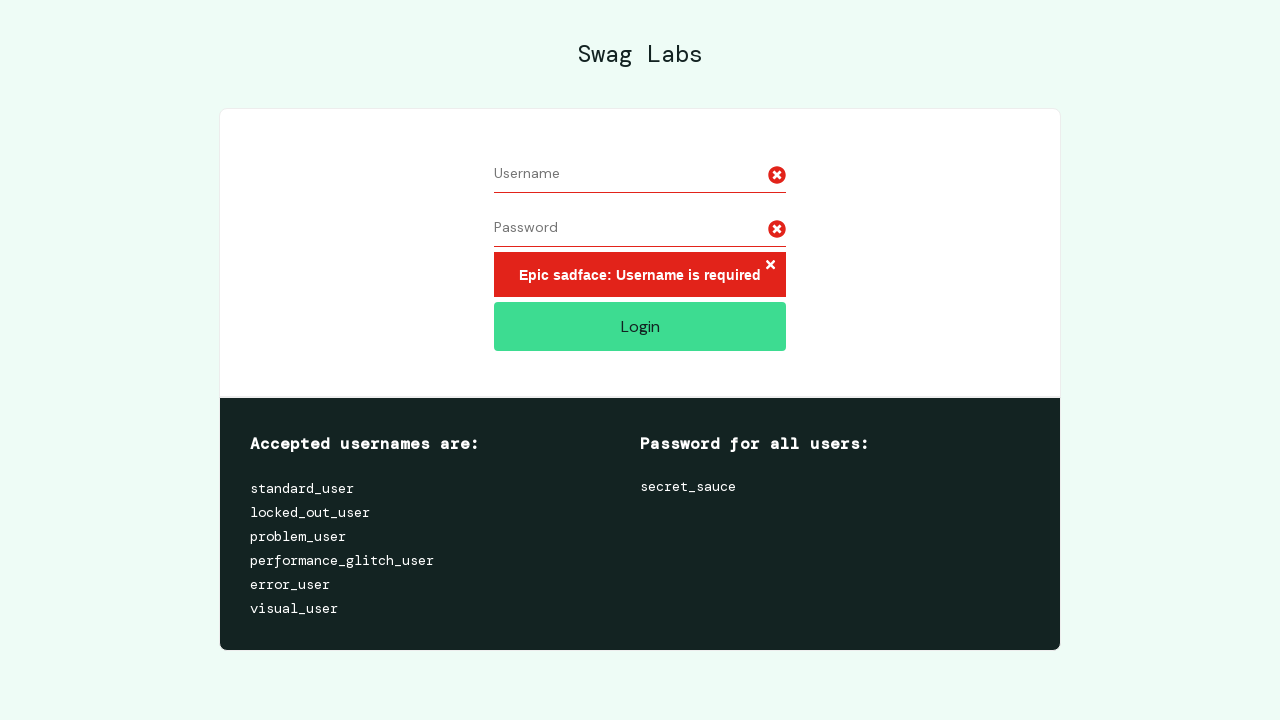

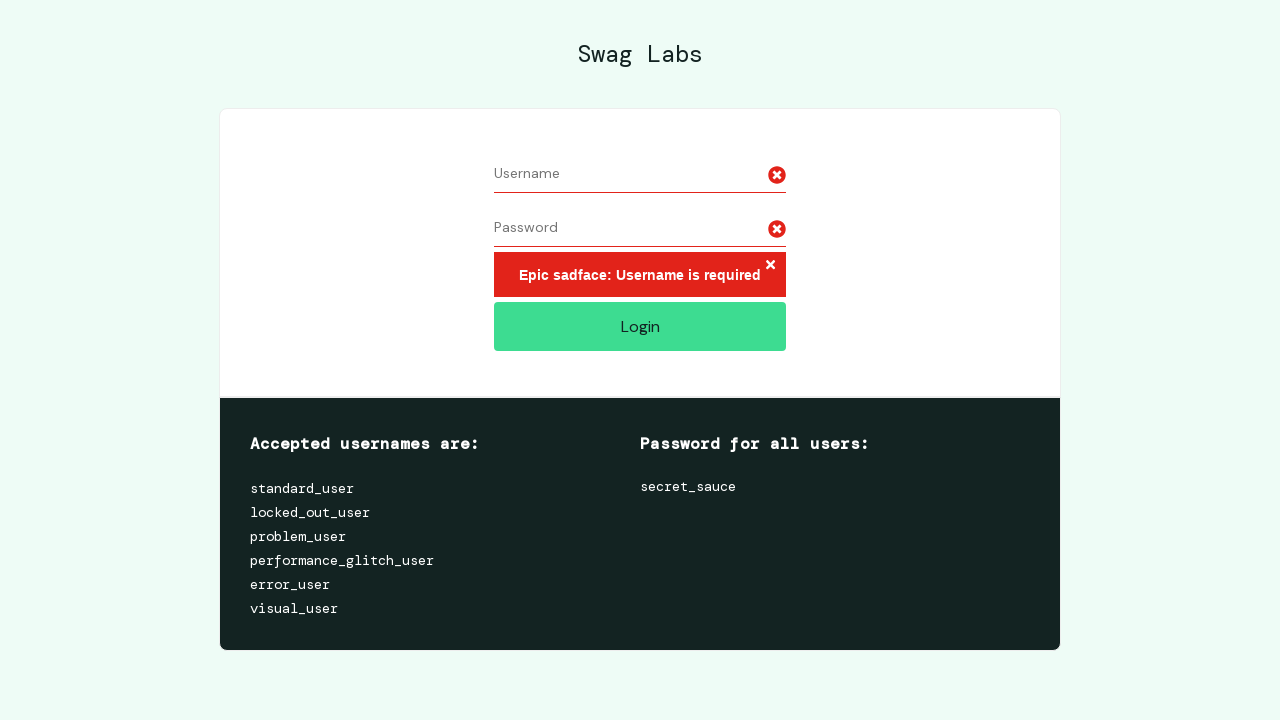